Tests drag and drop functionality on the jQuery UI demo page by switching to the demo iframe and dragging an element onto a droppable target.

Starting URL: https://jqueryui.com/droppable/

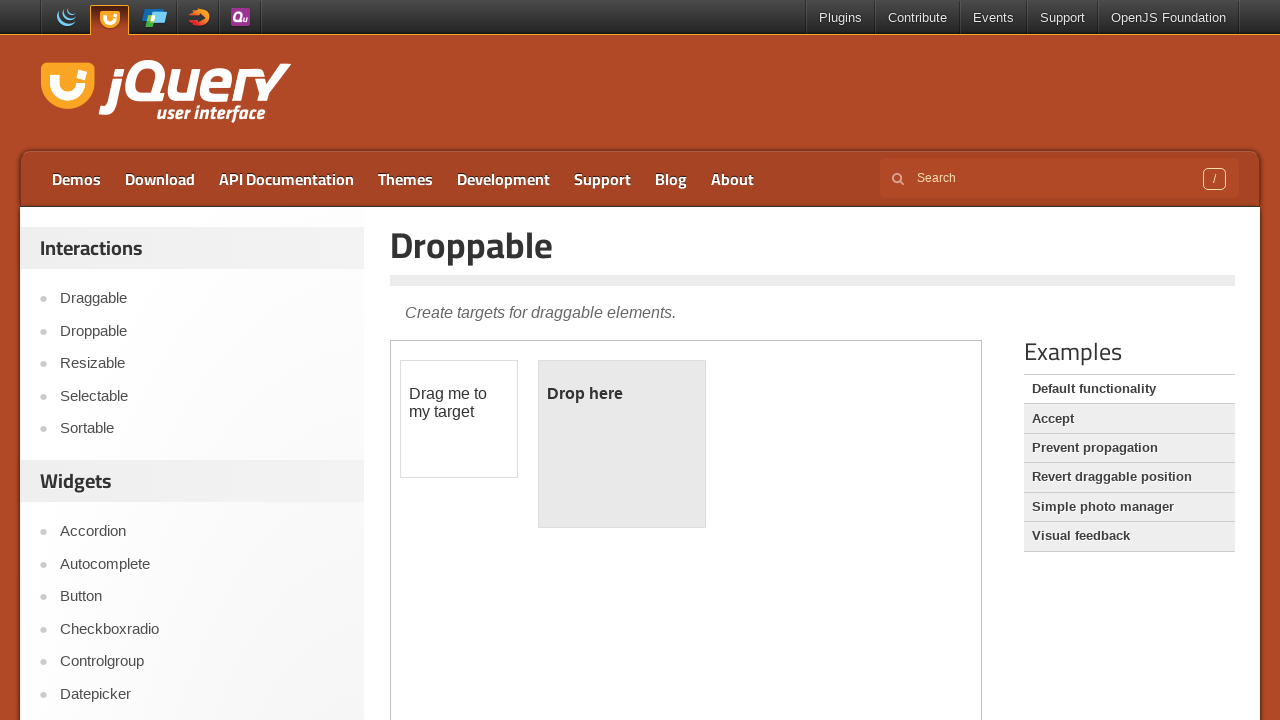

Located the demo iframe containing drag and drop elements
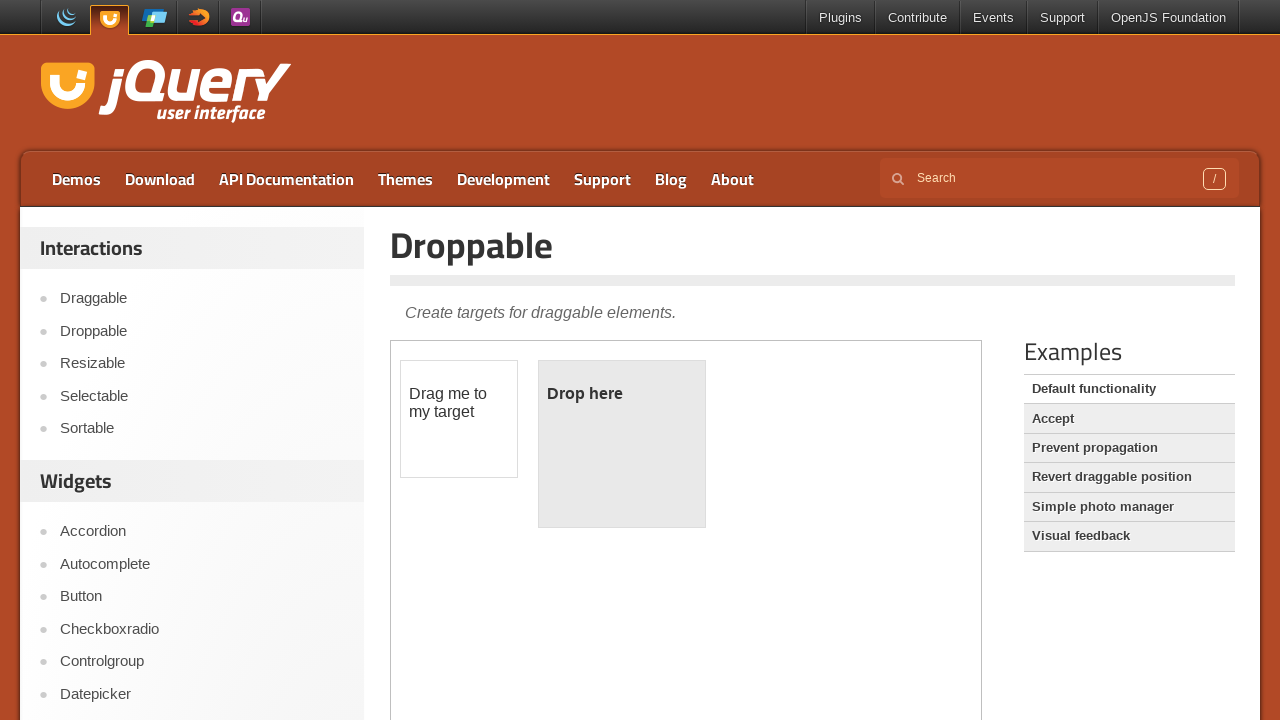

Located the draggable element
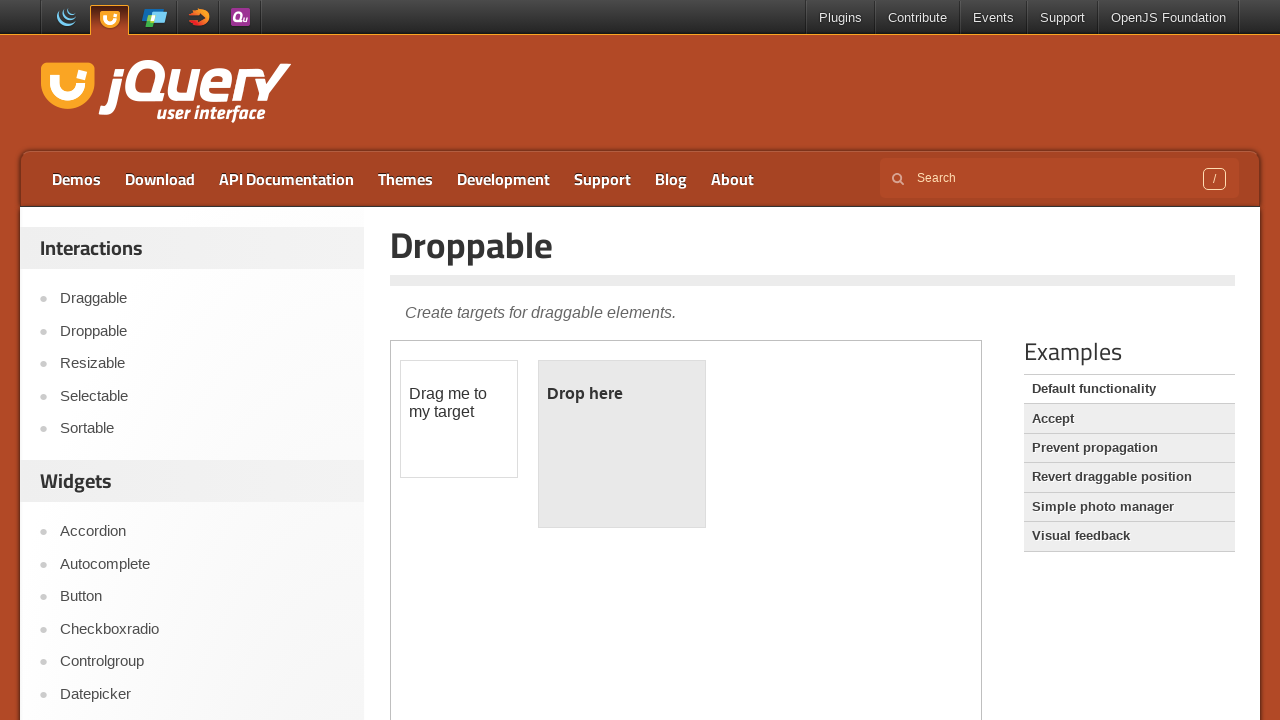

Located the droppable target element
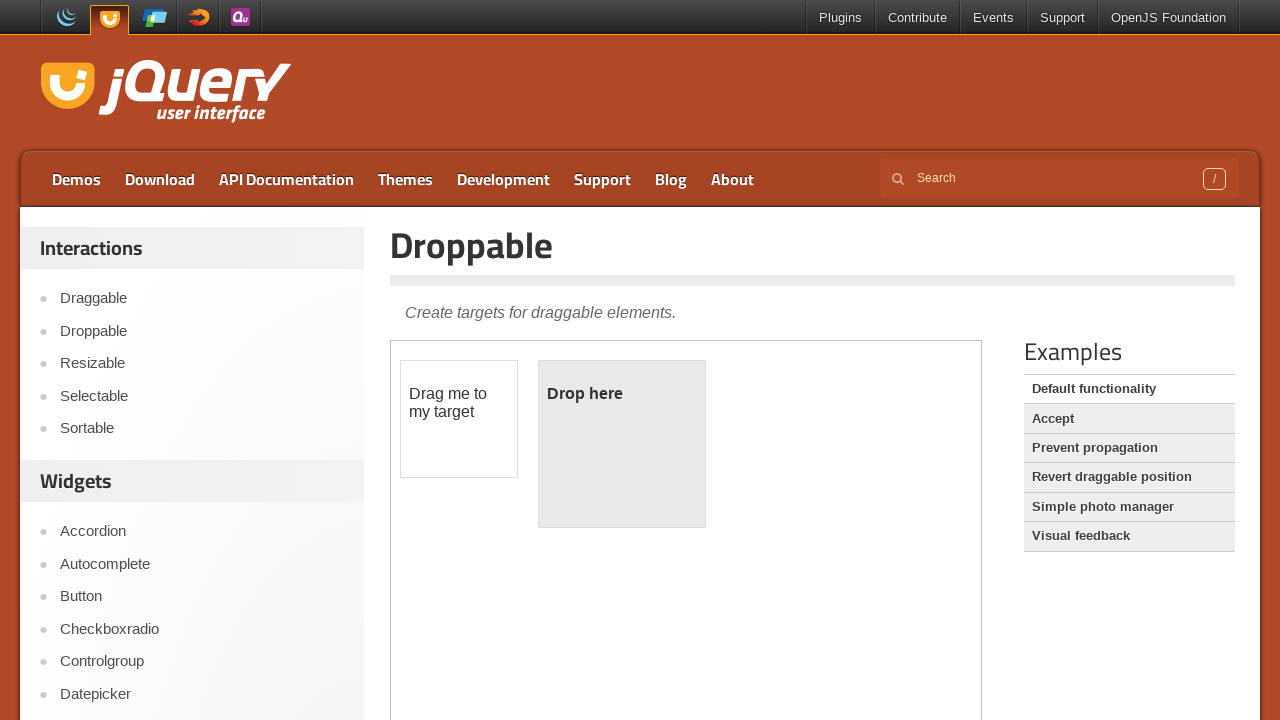

Dragged the element onto the droppable target at (622, 444)
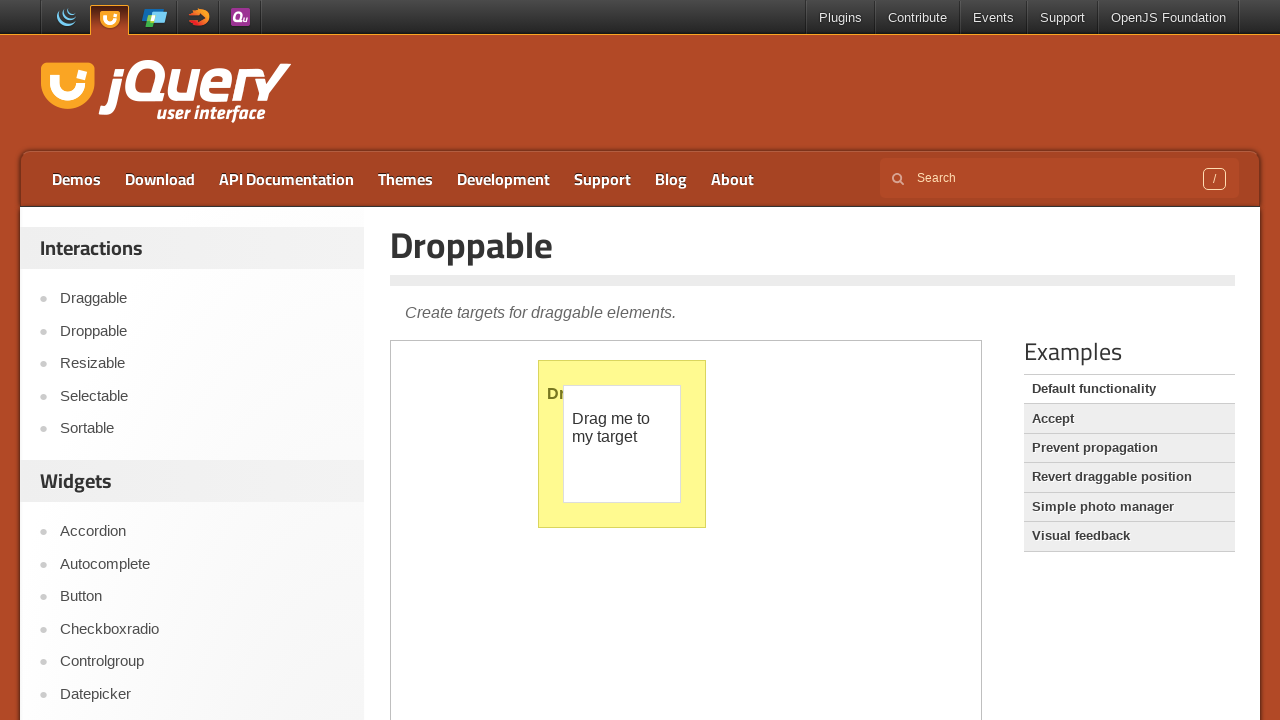

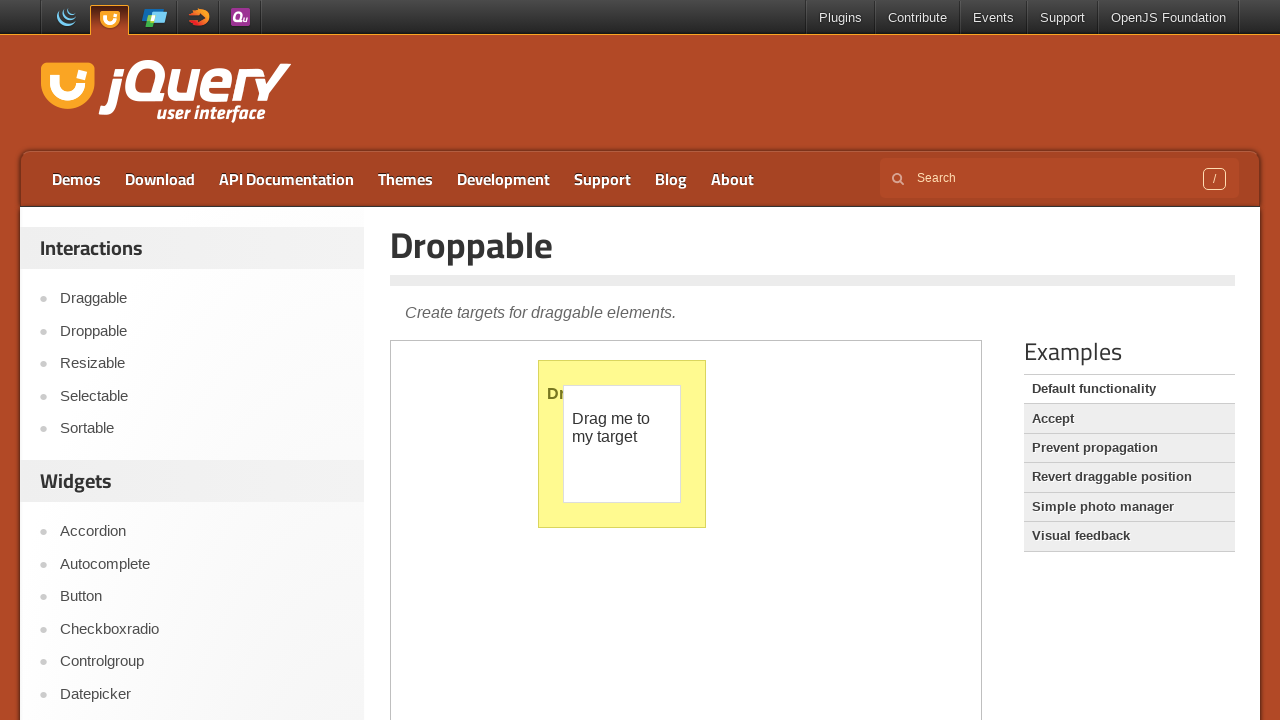